Navigates to NSE EBP placement page and clicks the download placements link to trigger a file download

Starting URL: https://www.nse-ebp.com/ebp/rest/placement?pub=true

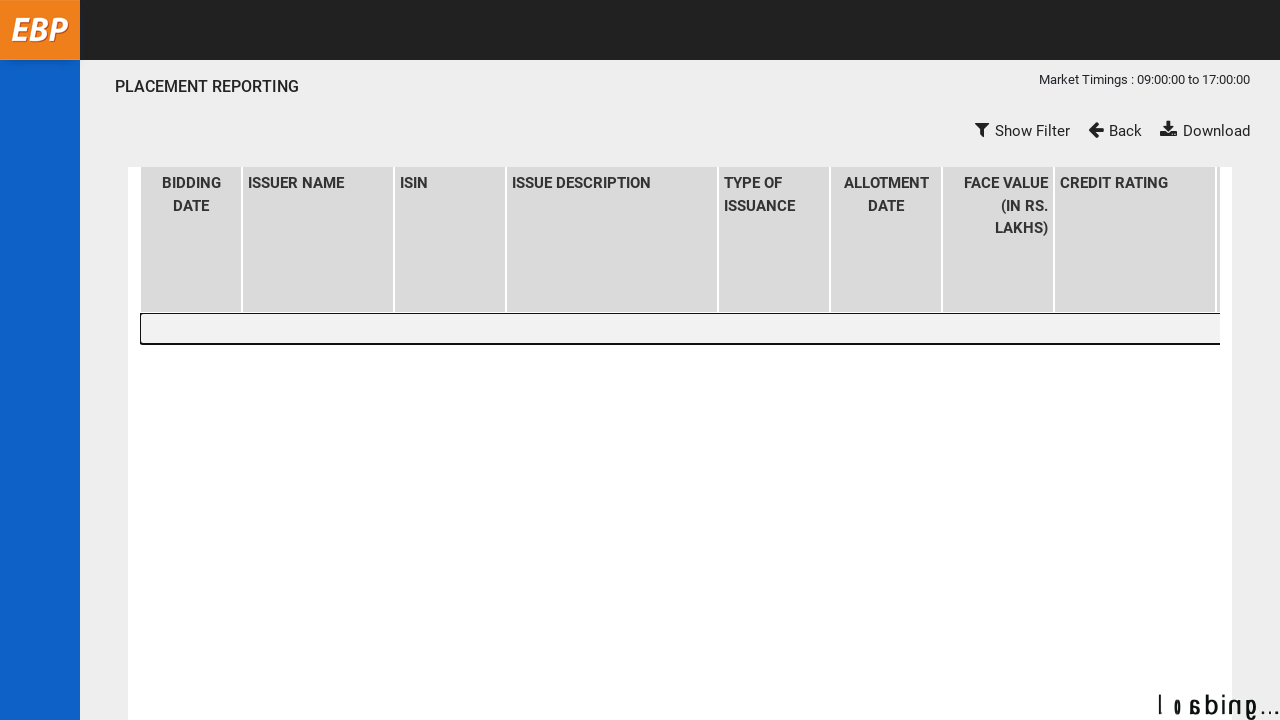

Waited 5 seconds for page content to load
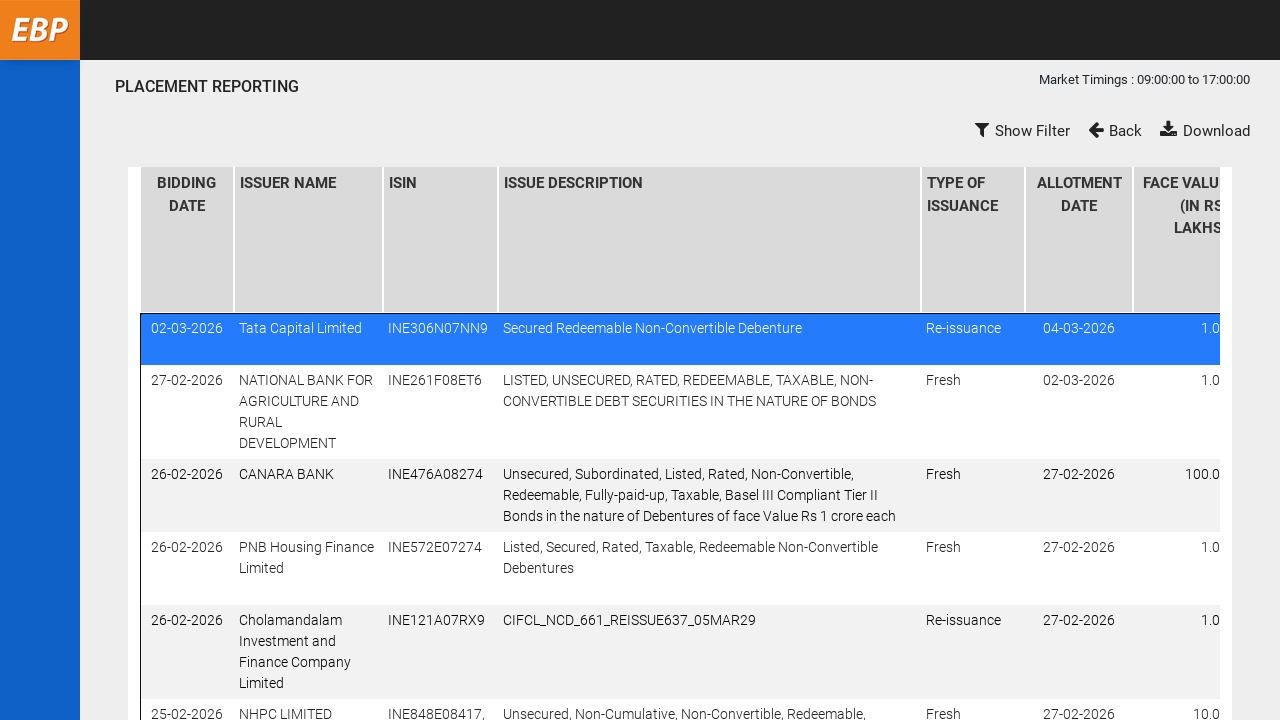

Clicked download placements link to trigger file download at (1170, 130) on a[href^='javascript:downloadPlacements']
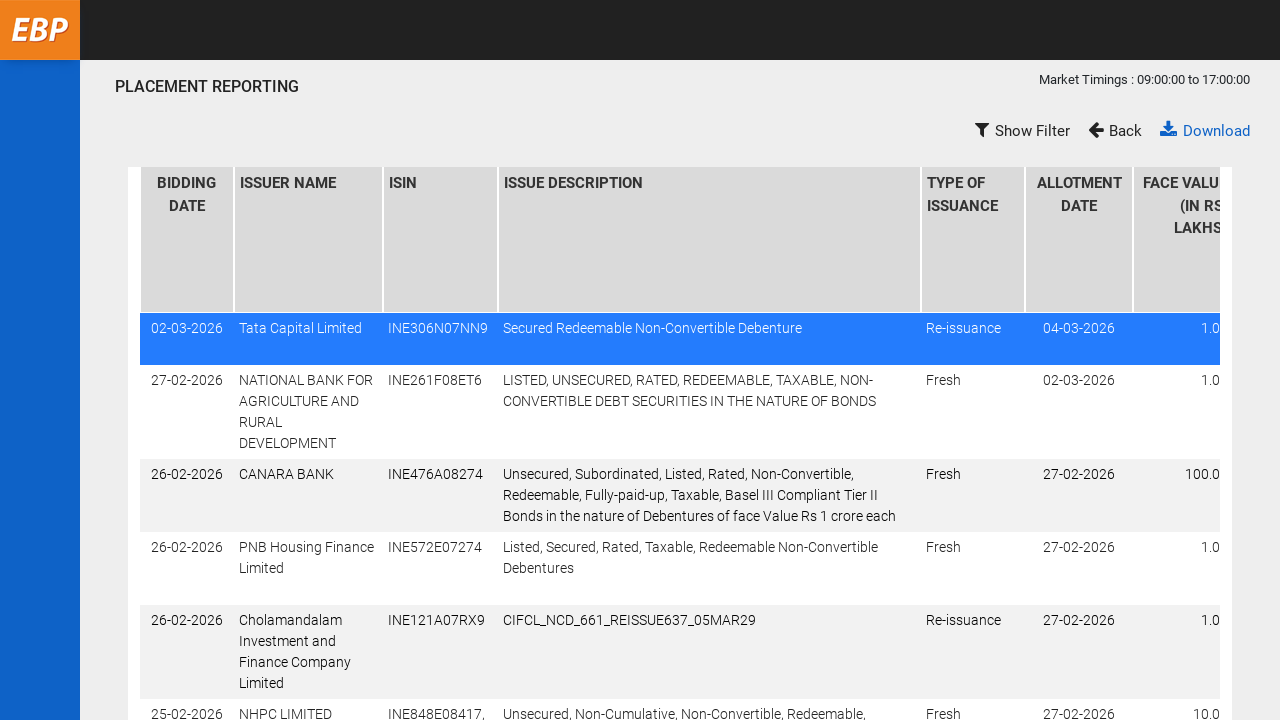

File download completed successfully
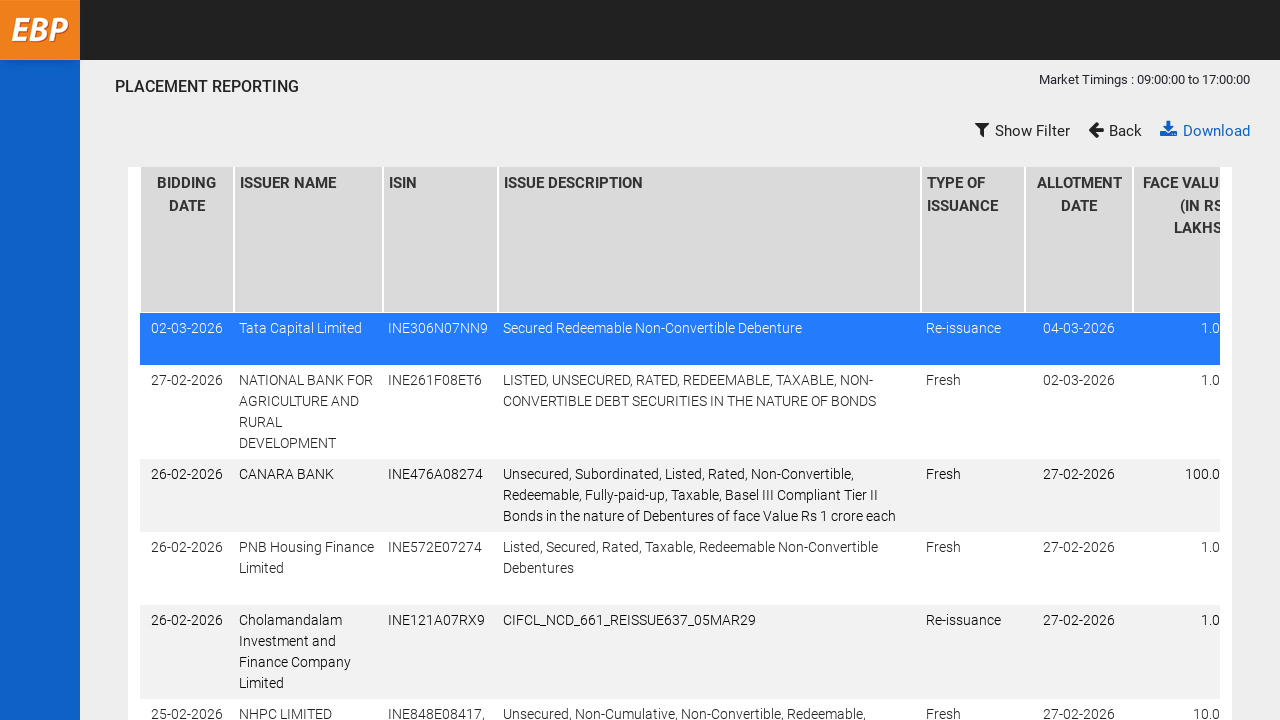

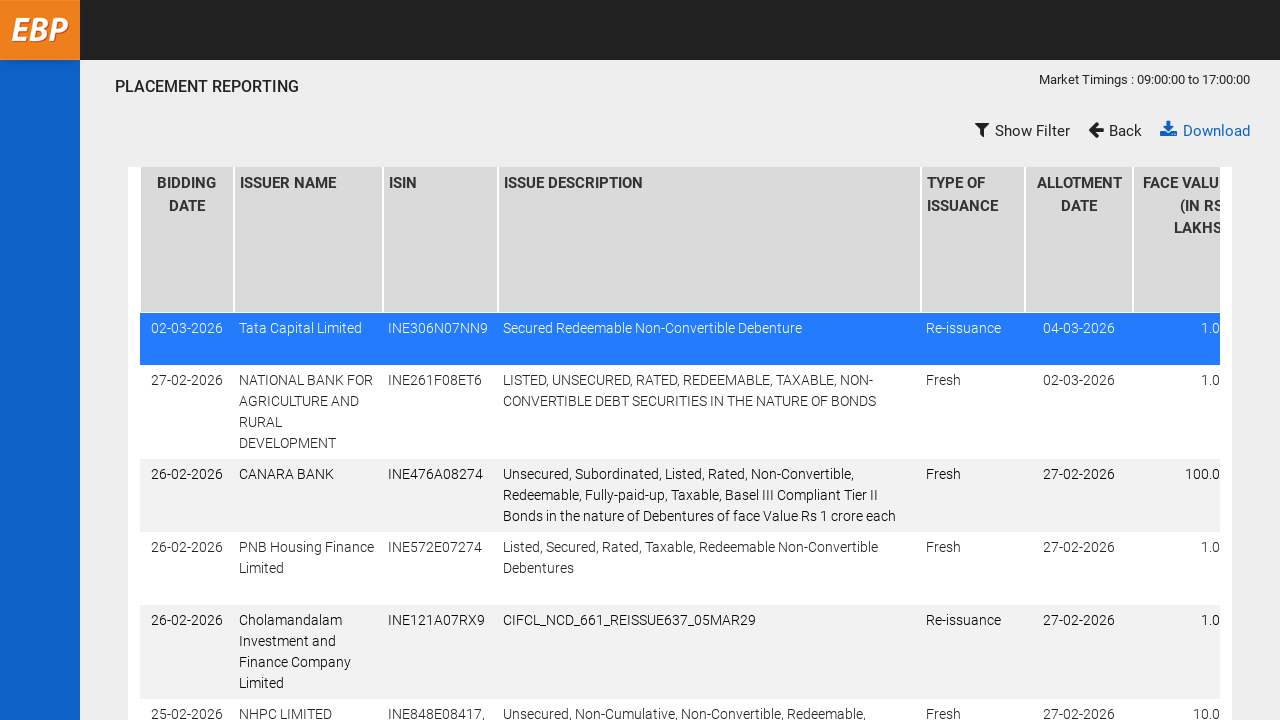